Tests language switching functionality by clicking language selector and verifying the page displays in English

Starting URL: http://ludowe.instrumenty.edu.pl/pl/o-projekcie

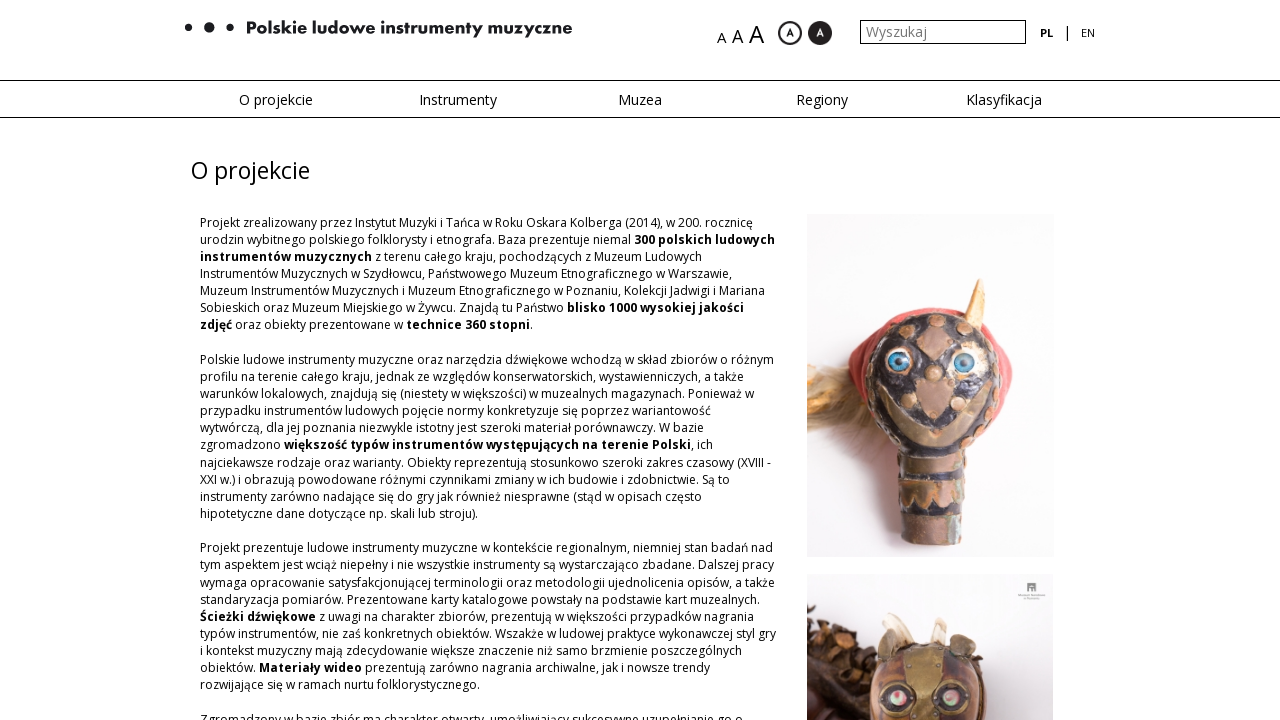

Clicked language selector to switch to English at (1088, 33) on xpath=/html/body/div[2]/div[1]/div/div/div[2]/div[2]/div/ul/li[3]/a
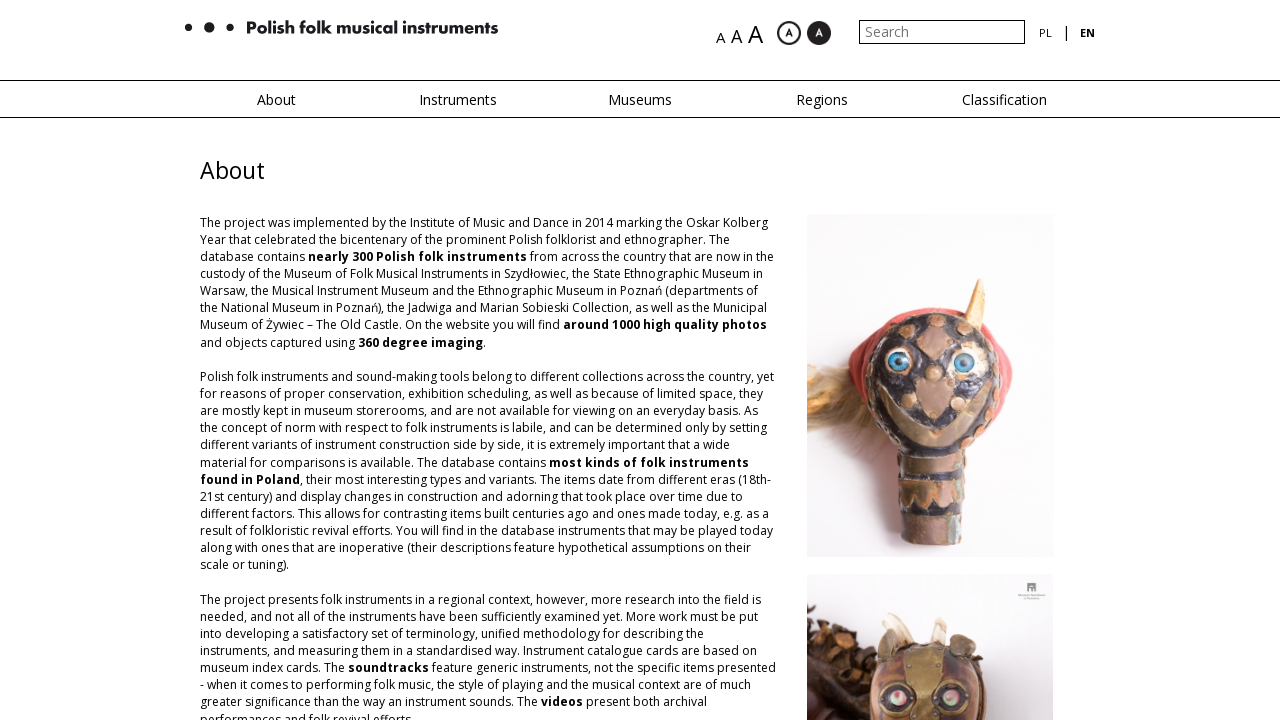

Located language verification element
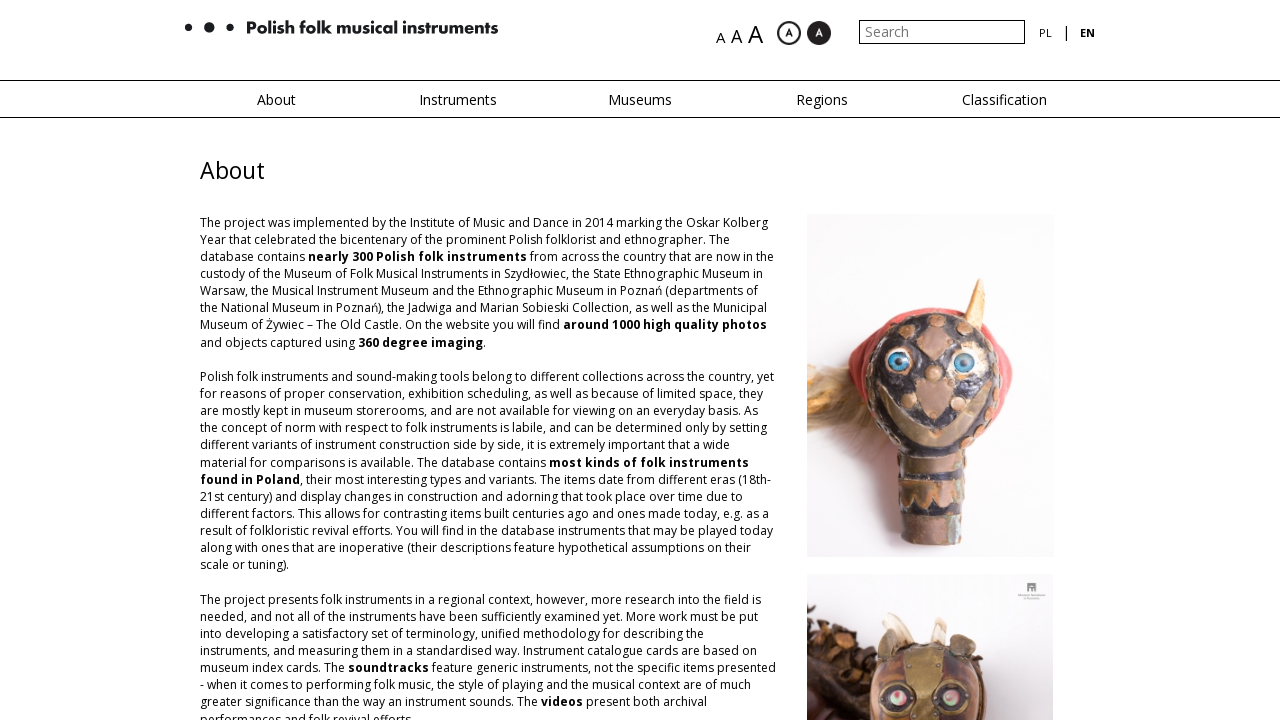

Verified page displays 'About' heading in English
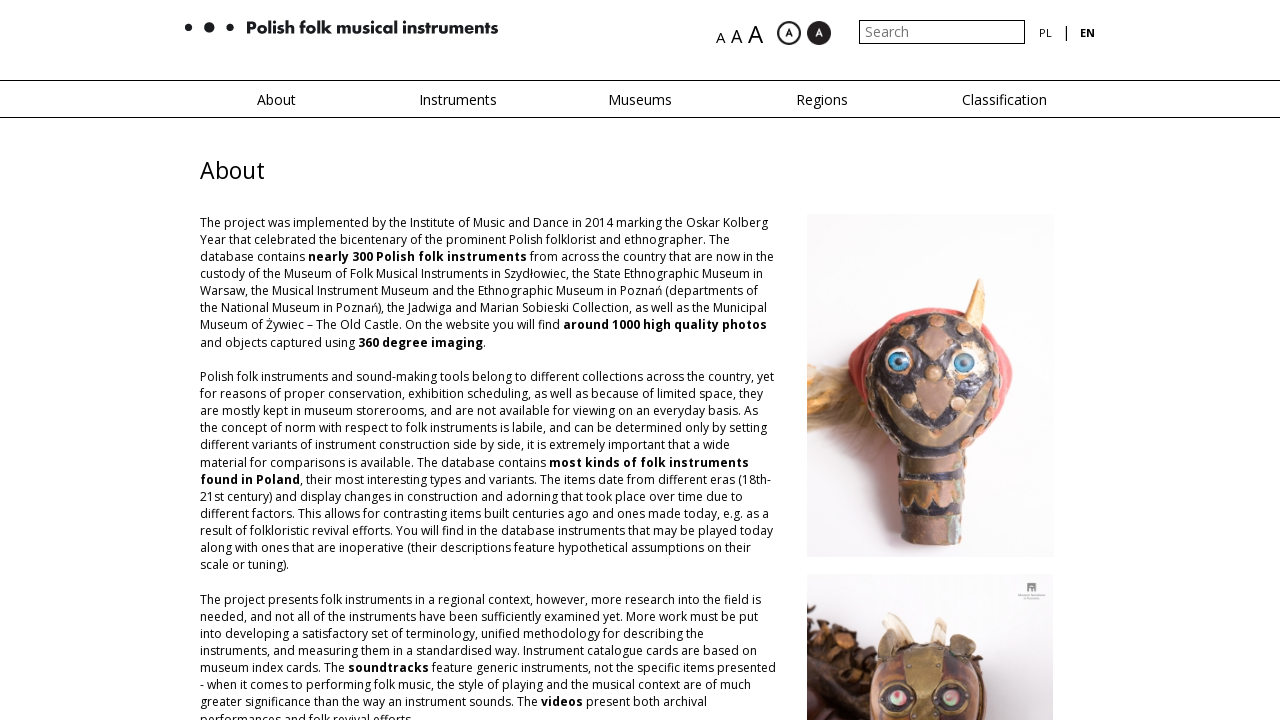

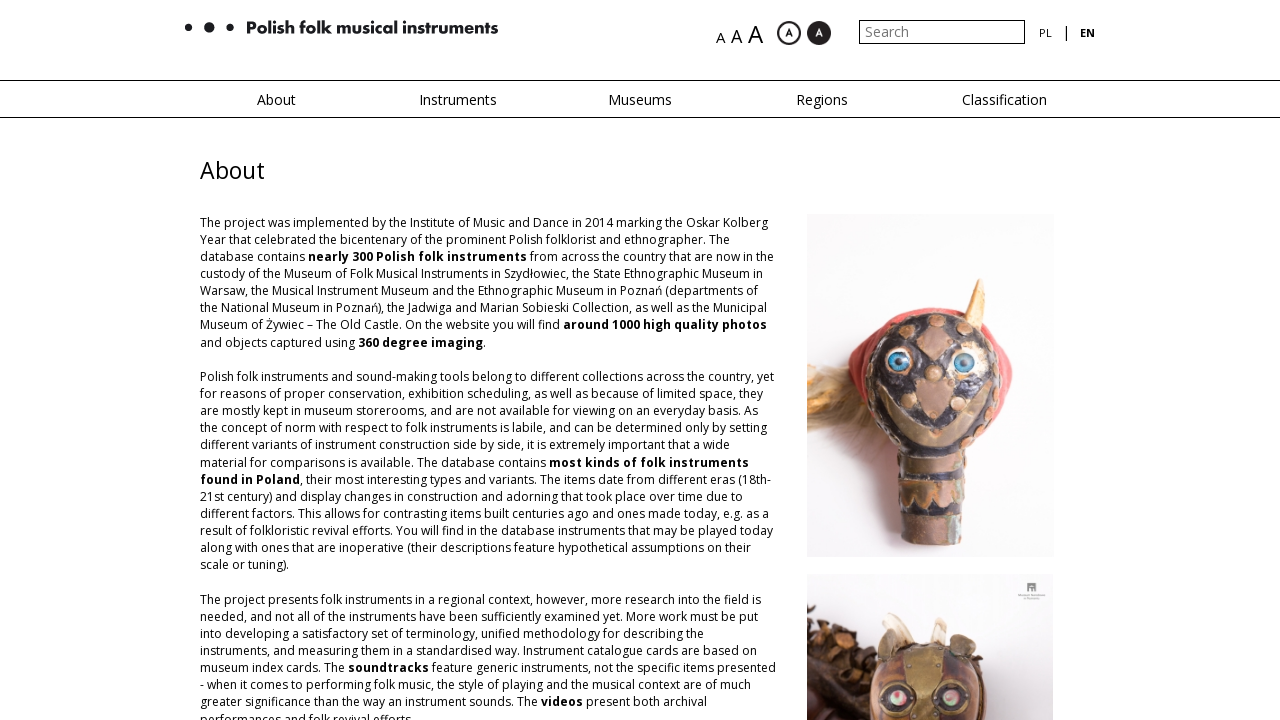